Navigates to a W3C checkbox example page and clicks all unchecked checkboxes to check them

Starting URL: https://www.w3.org/TR/2019/NOTE-wai-aria-practices-1.1-20190814/examples/checkbox/checkbox-1/checkbox-1.html

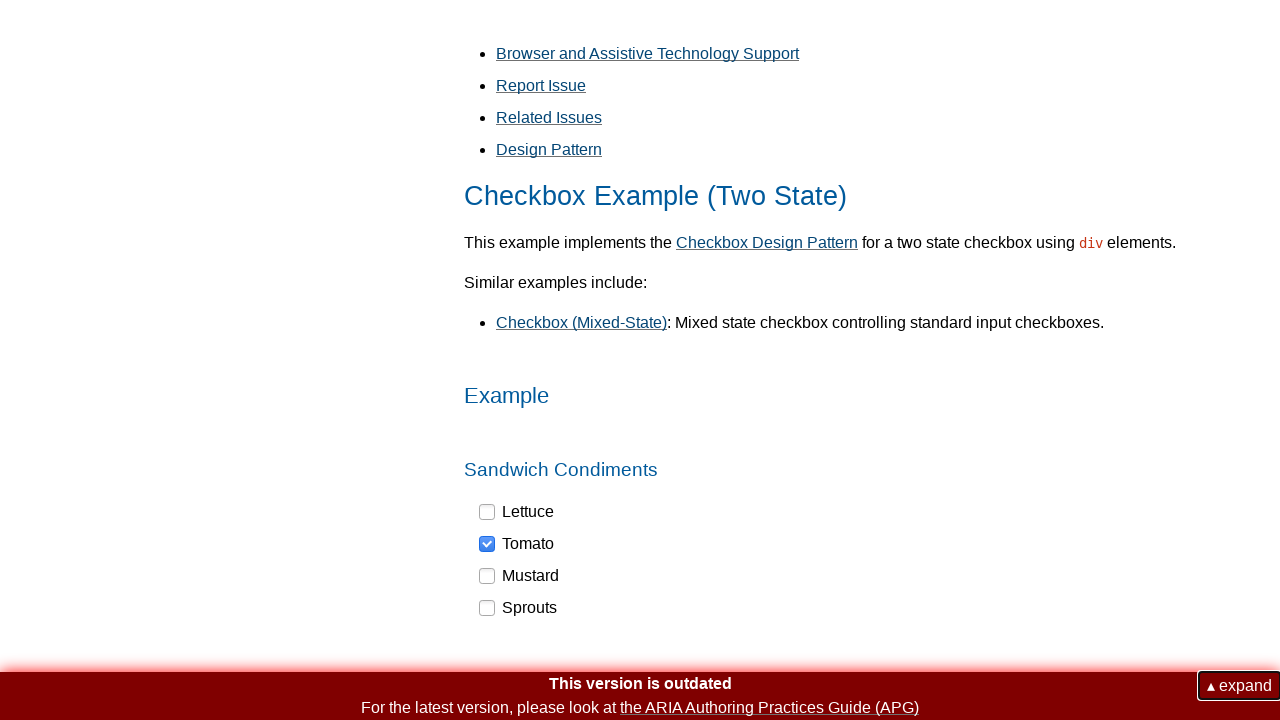

Navigated to W3C checkbox example page
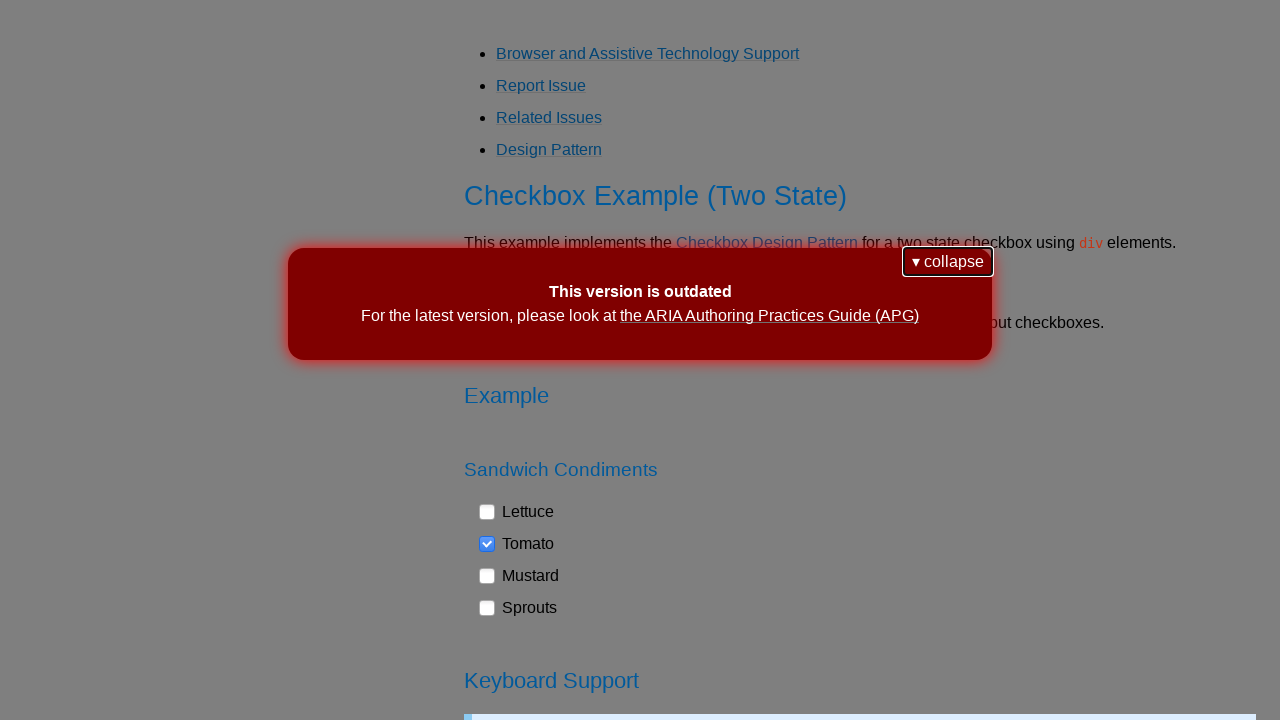

Located all checkbox elements on the page
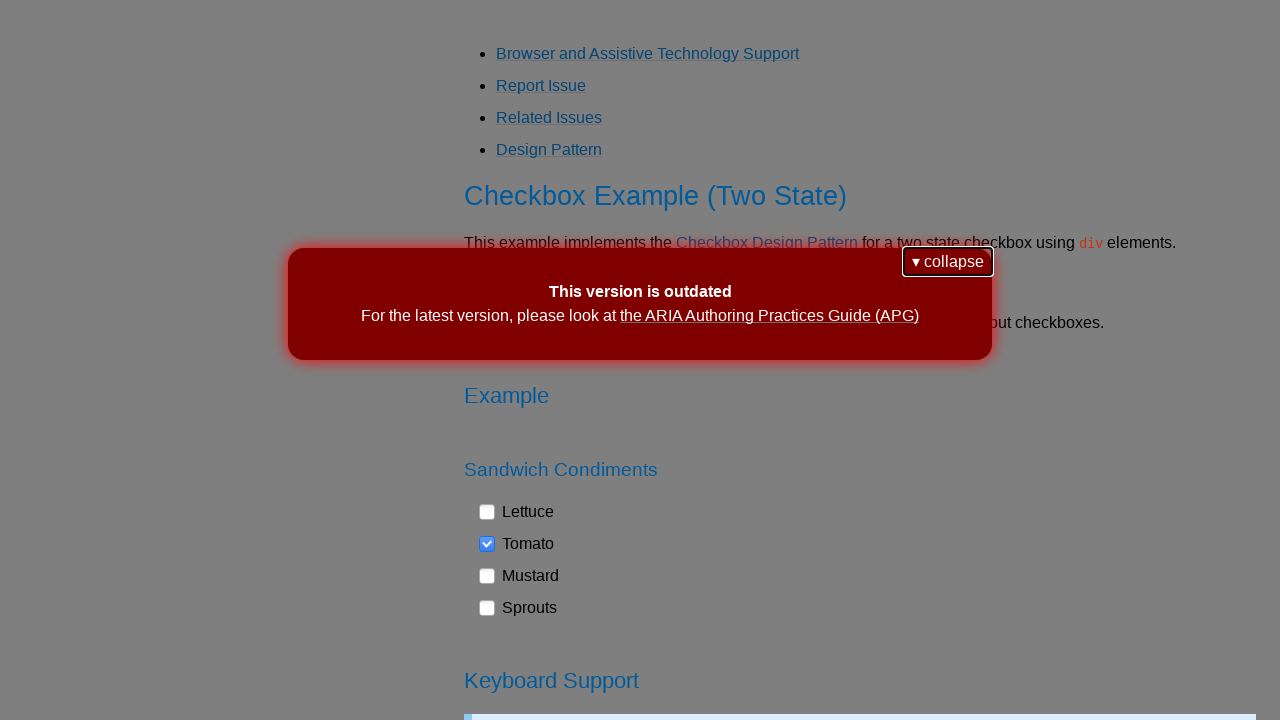

Clicked unchecked checkbox to check it at (517, 512) on div[role='checkbox'] >> nth=0
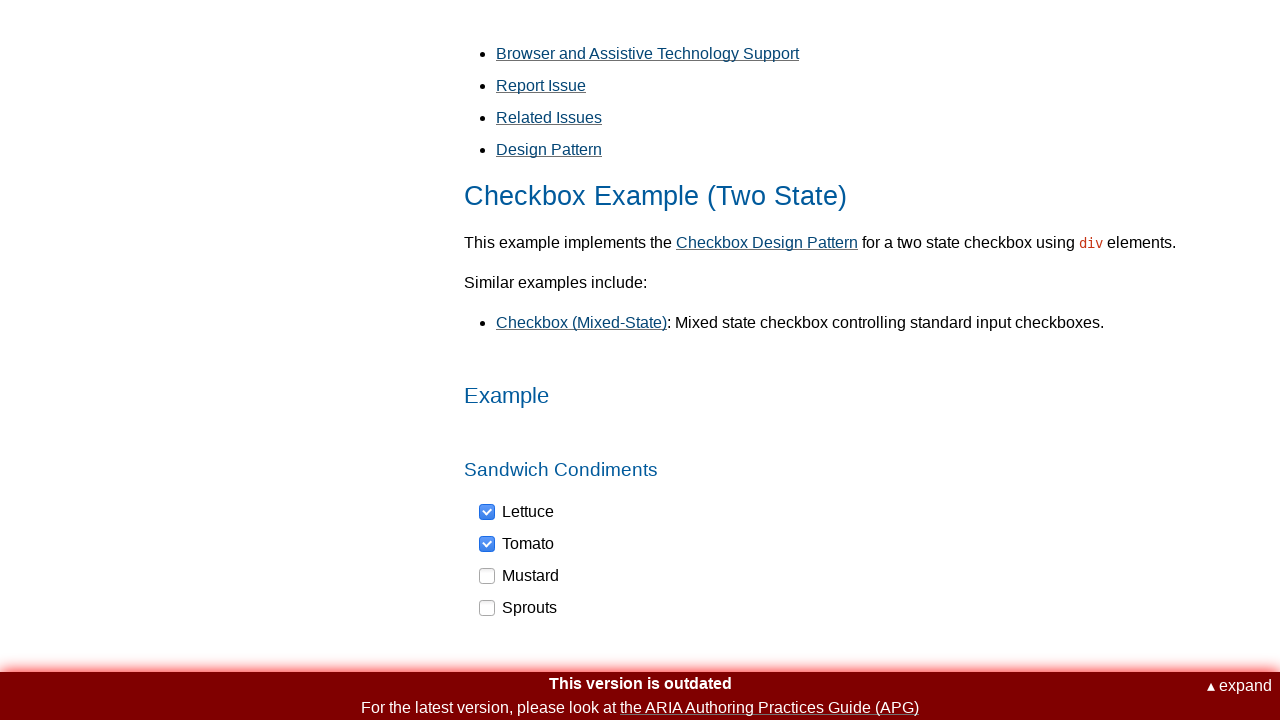

Clicked unchecked checkbox to check it at (520, 576) on div[role='checkbox'] >> nth=2
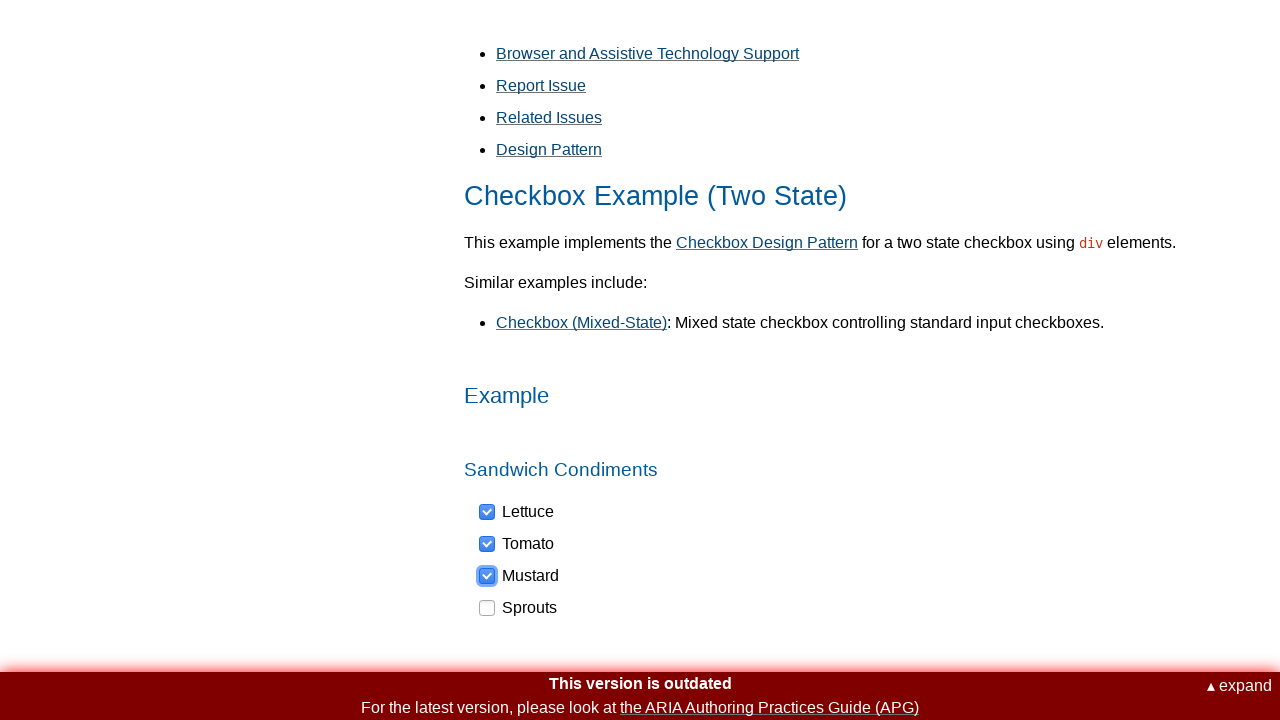

Clicked unchecked checkbox to check it at (519, 608) on div[role='checkbox'] >> nth=3
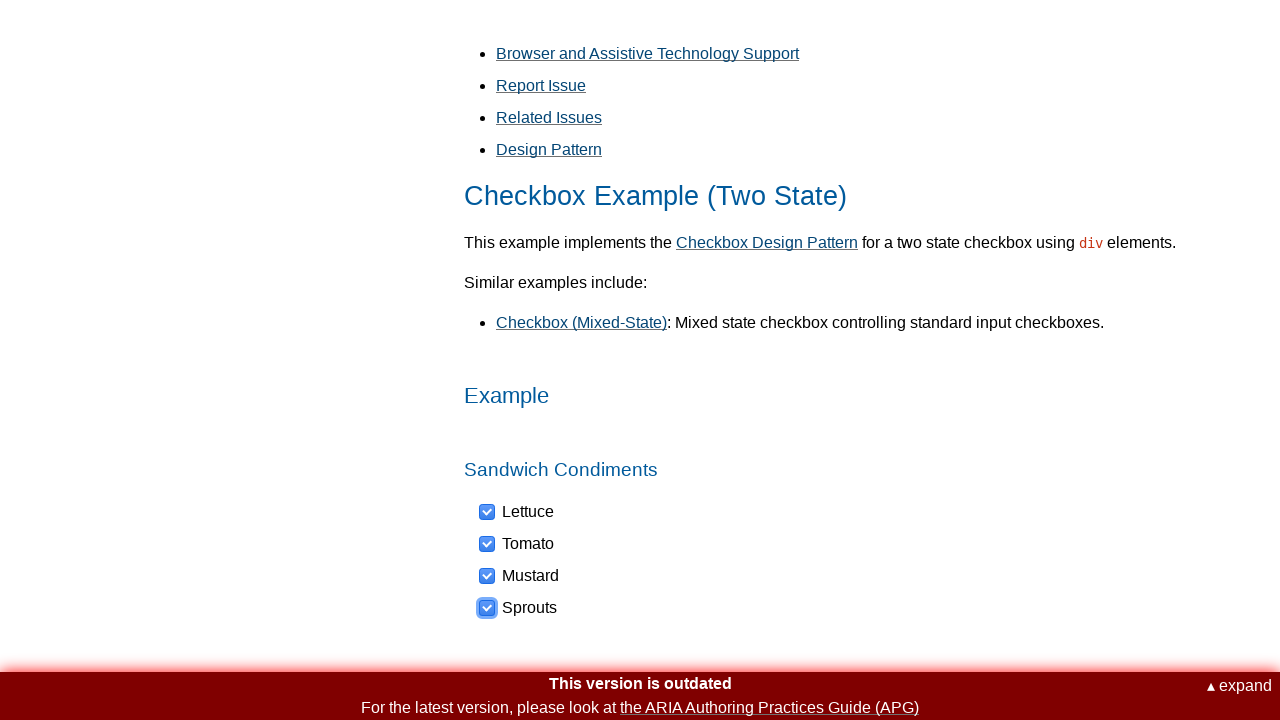

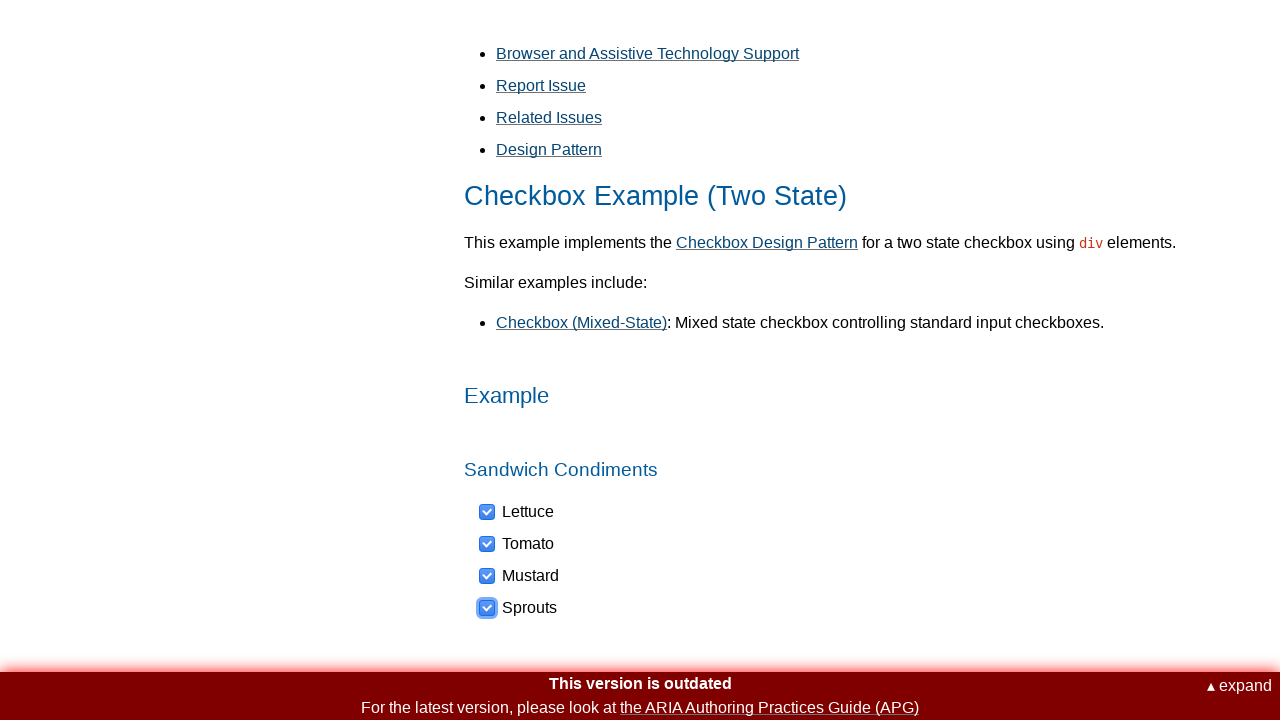